Tests the Elements Text Box form with an invalid email format to verify error handling - the email field should show an error state

Starting URL: https://demoqa.com

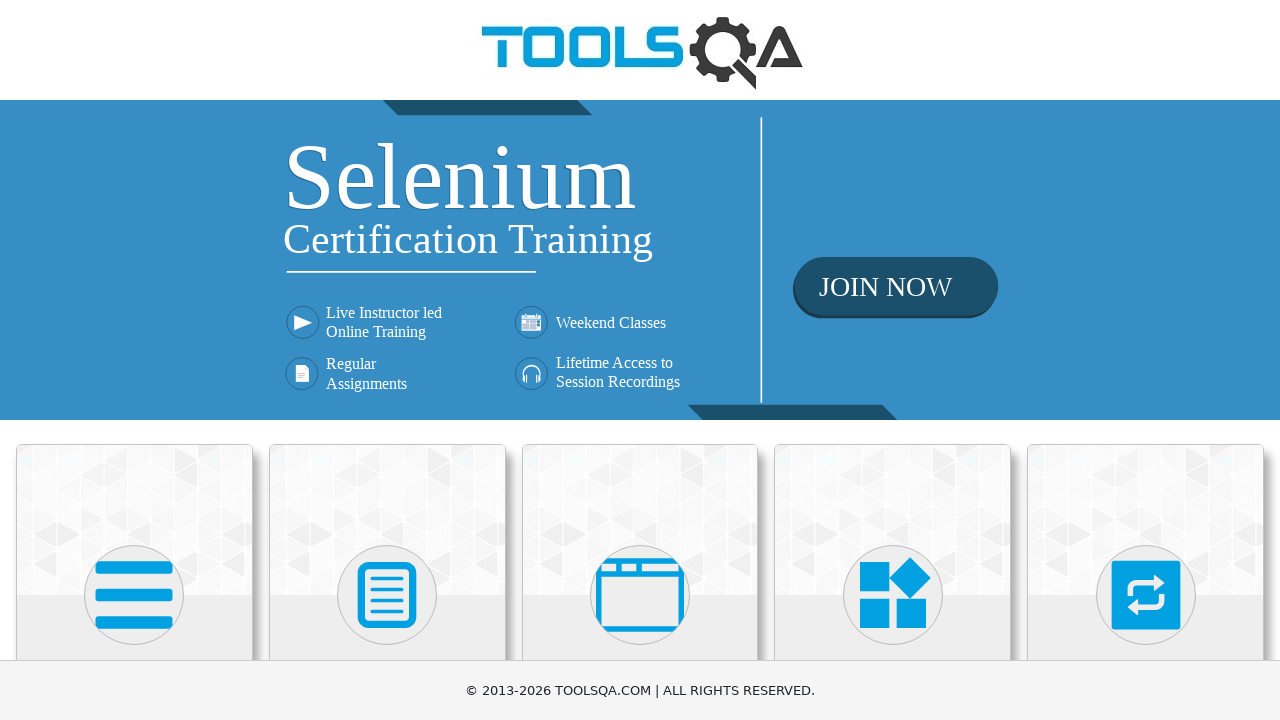

Clicked Elements card at (134, 520) on .card:has-text('Elements')
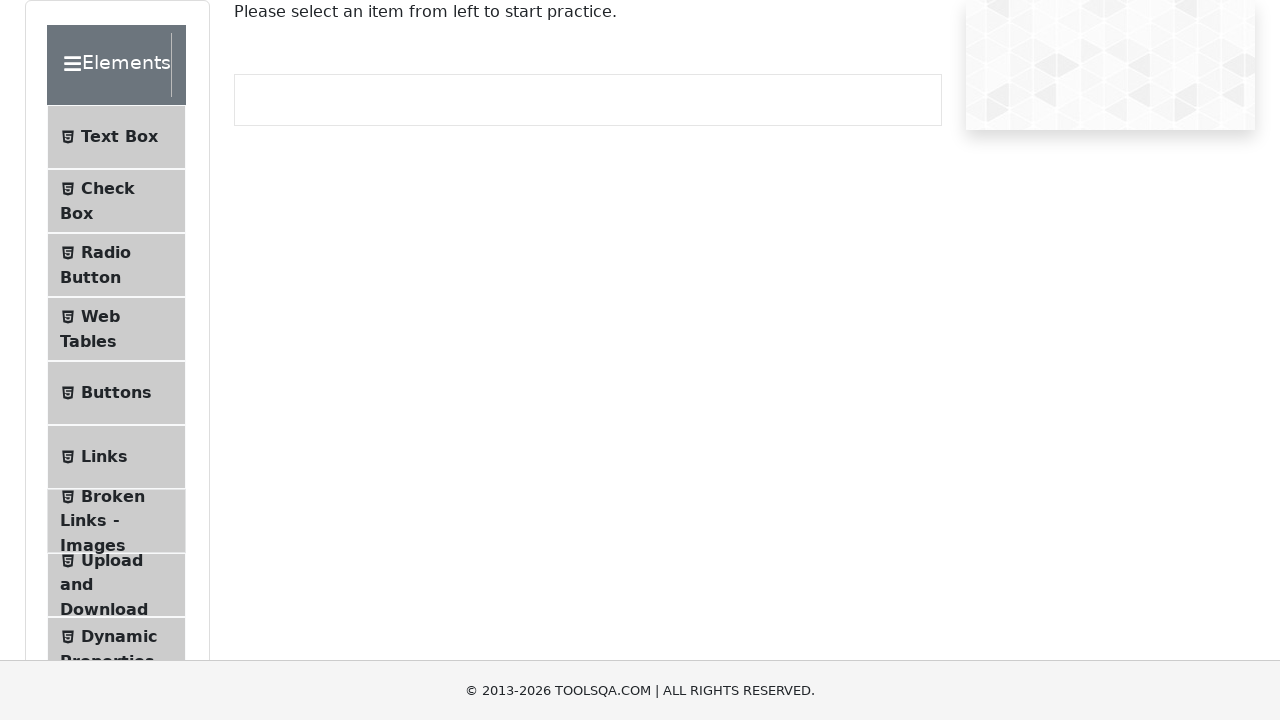

Clicked Text Box menu item at (116, 137) on #item-0:has-text('Text Box')
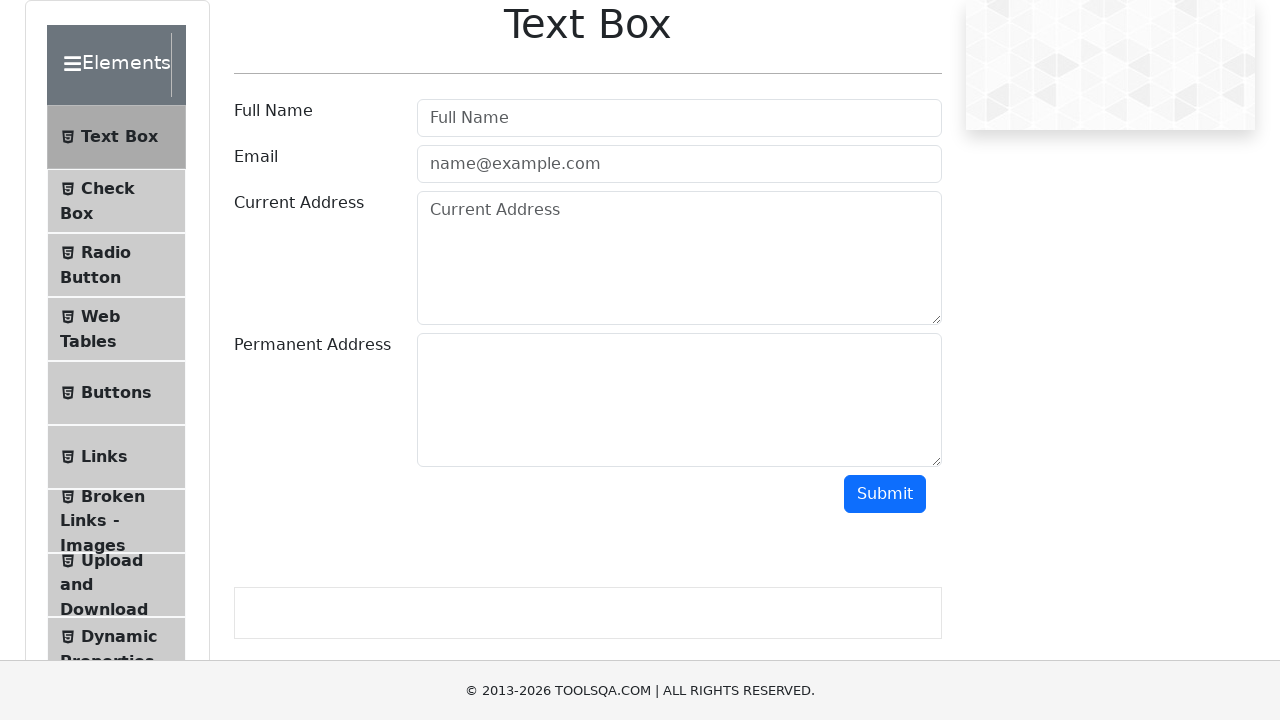

Filled userName field with 'Jane Doe' on #userName
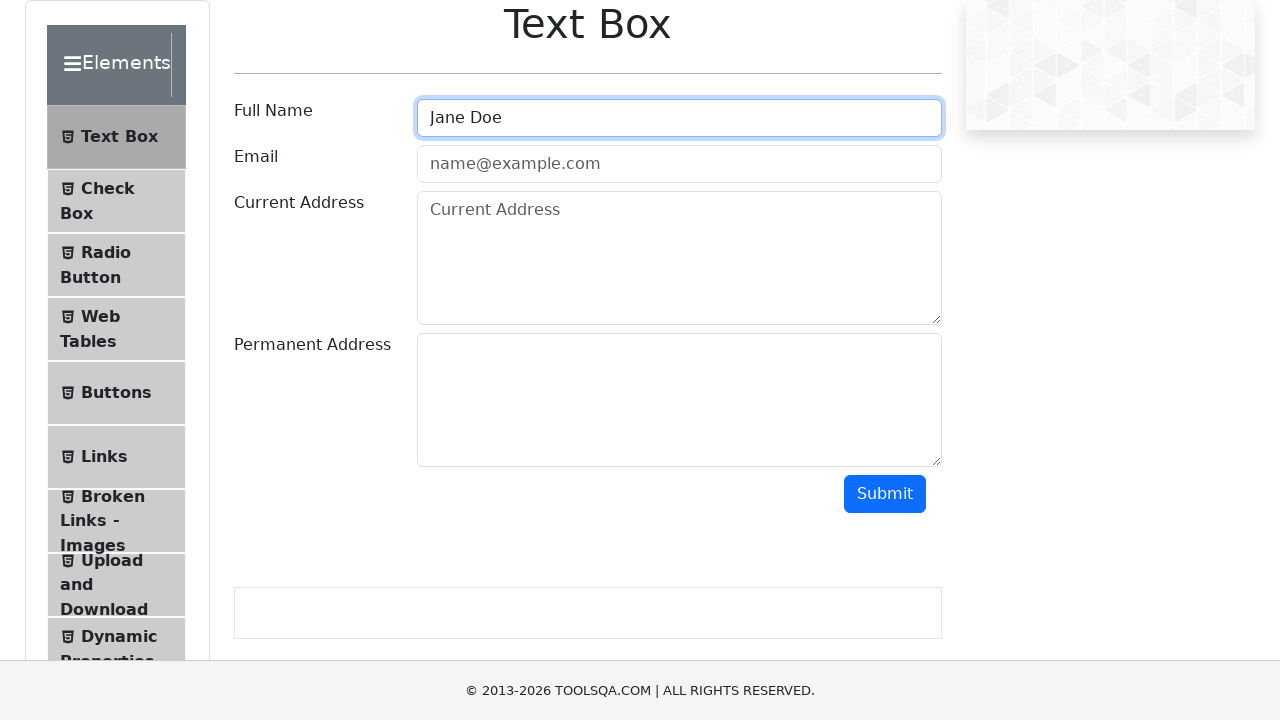

Filled userEmail field with invalid email format 'invalid-email-format' on #userEmail
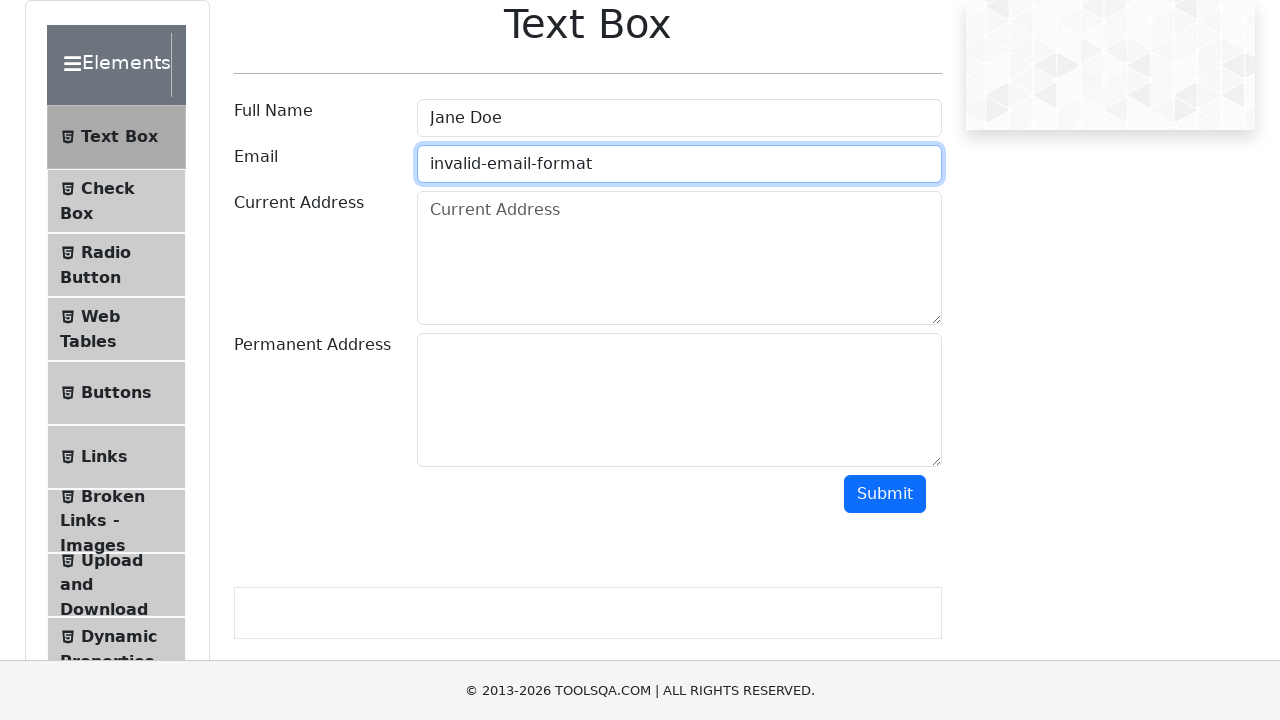

Filled currentAddress field with '789 Pine Road, Chicago, IL 60601' on #currentAddress
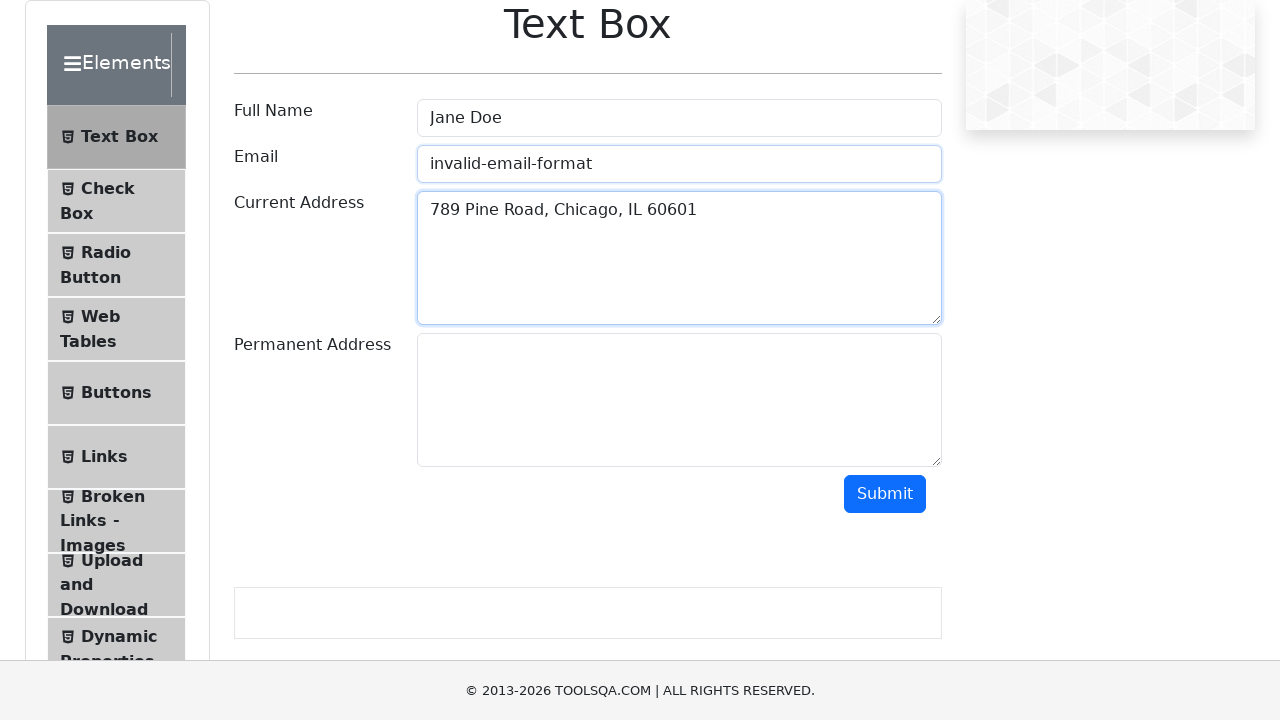

Filled permanentAddress field with '321 Elm Street, Houston, TX 77001' on #permanentAddress
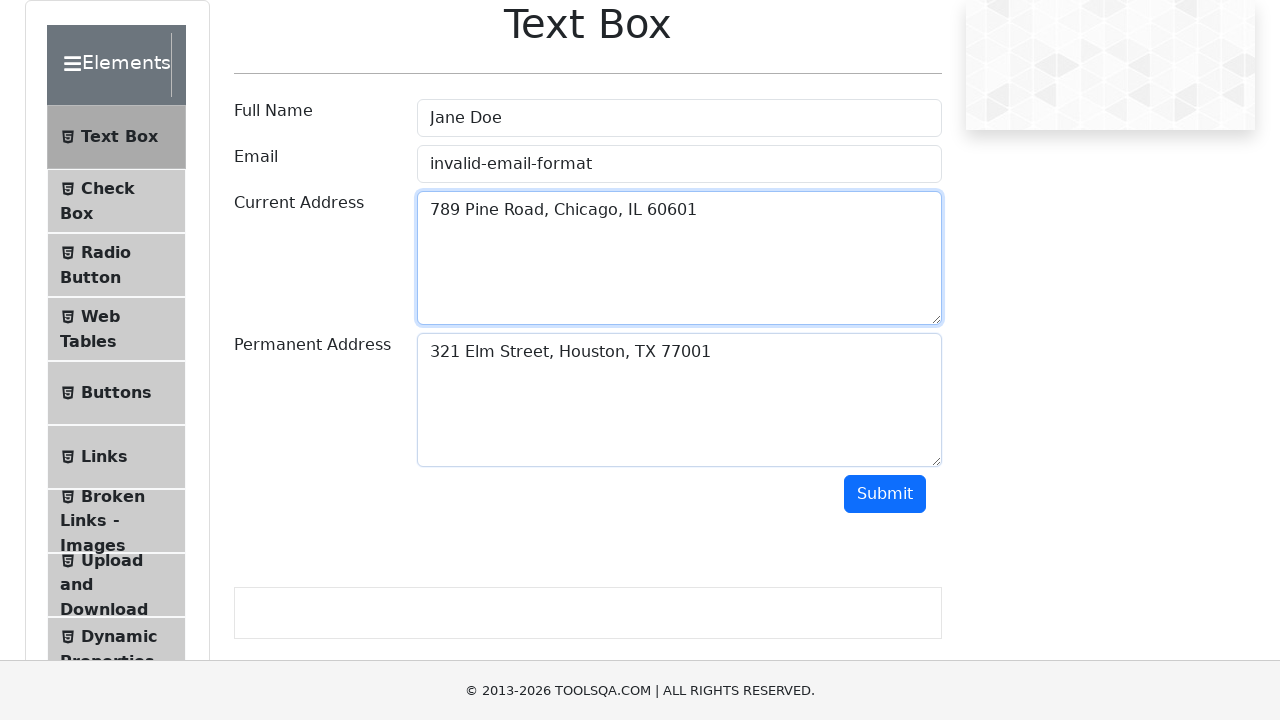

Scrolled down to see submit button
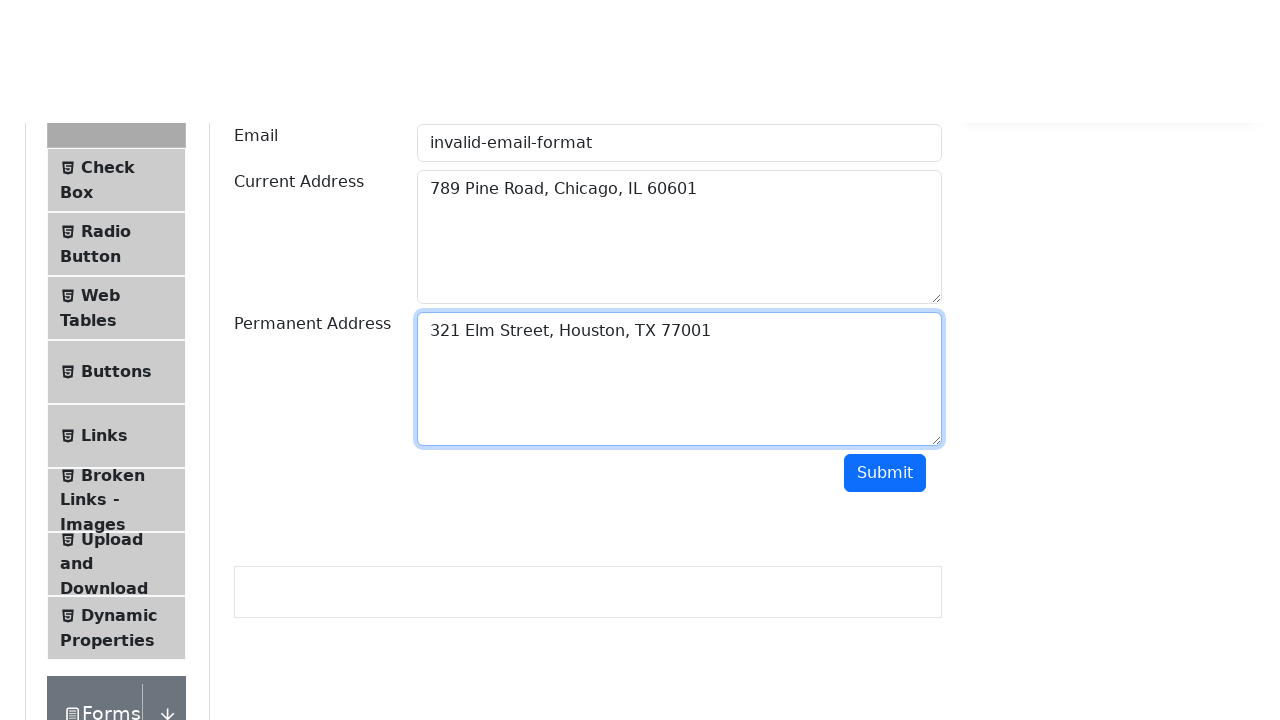

Clicked submit button at (885, 360) on #submit
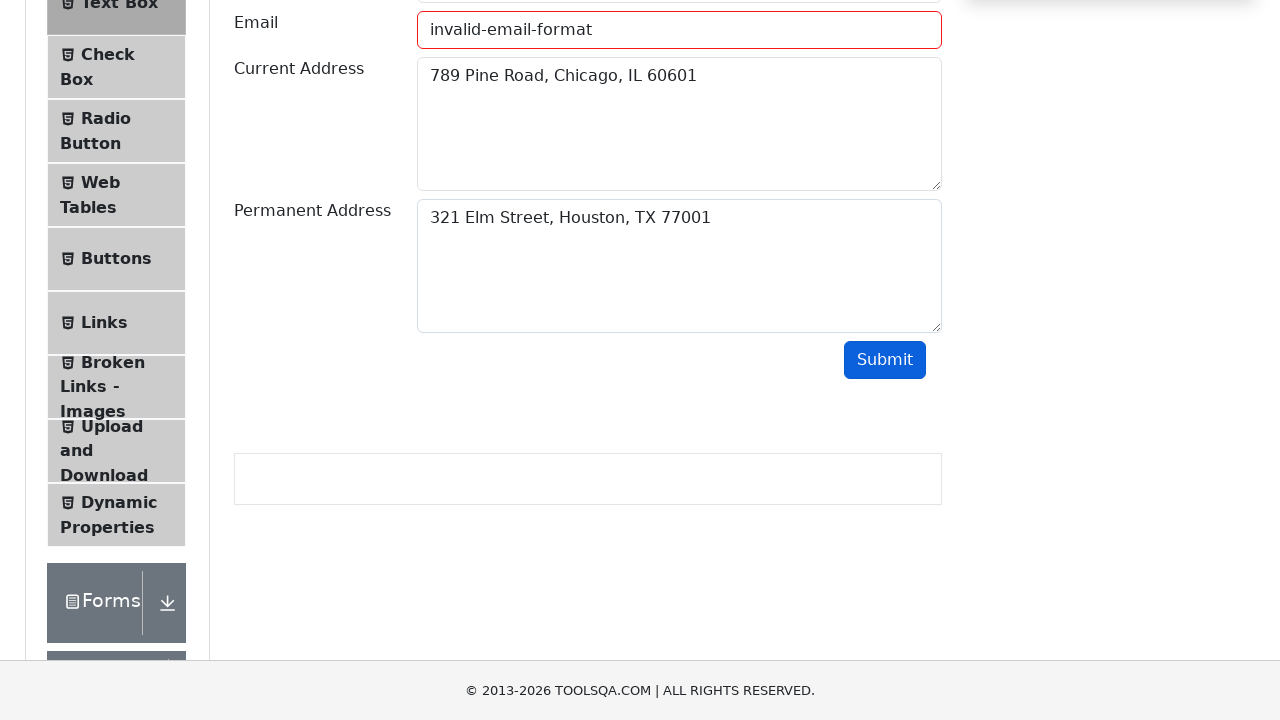

Verified email field shows error state with field-error class
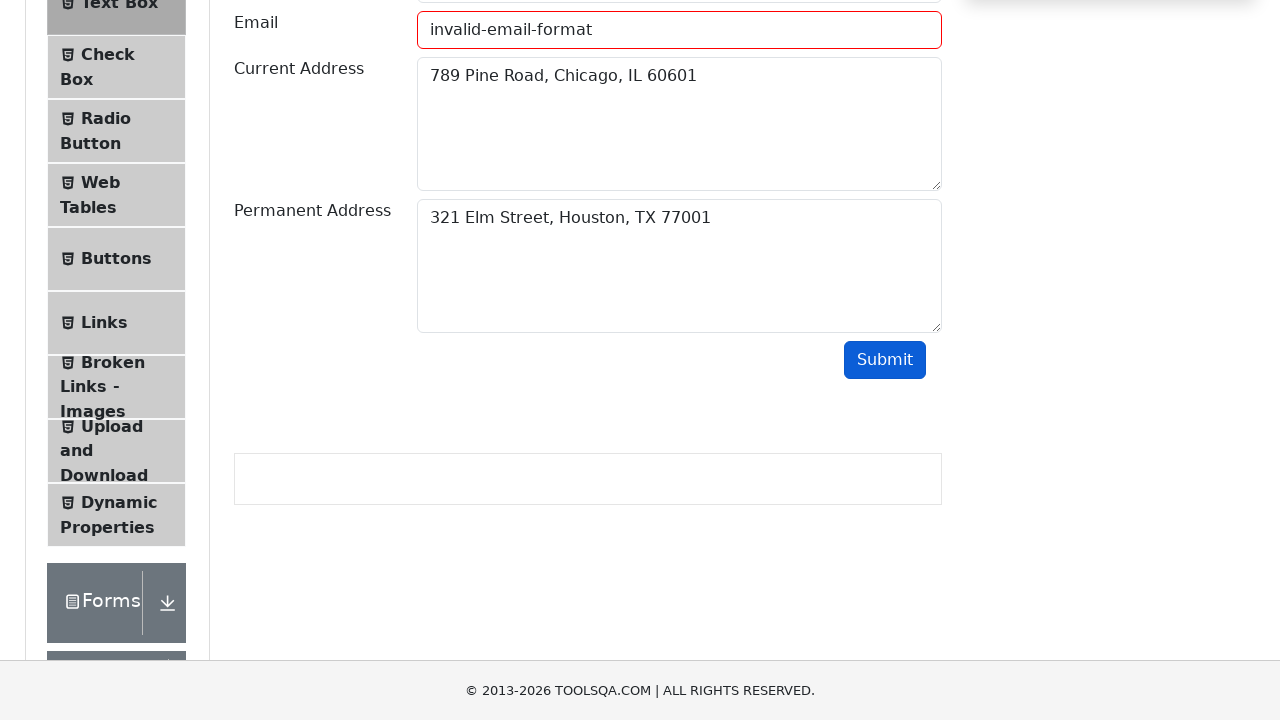

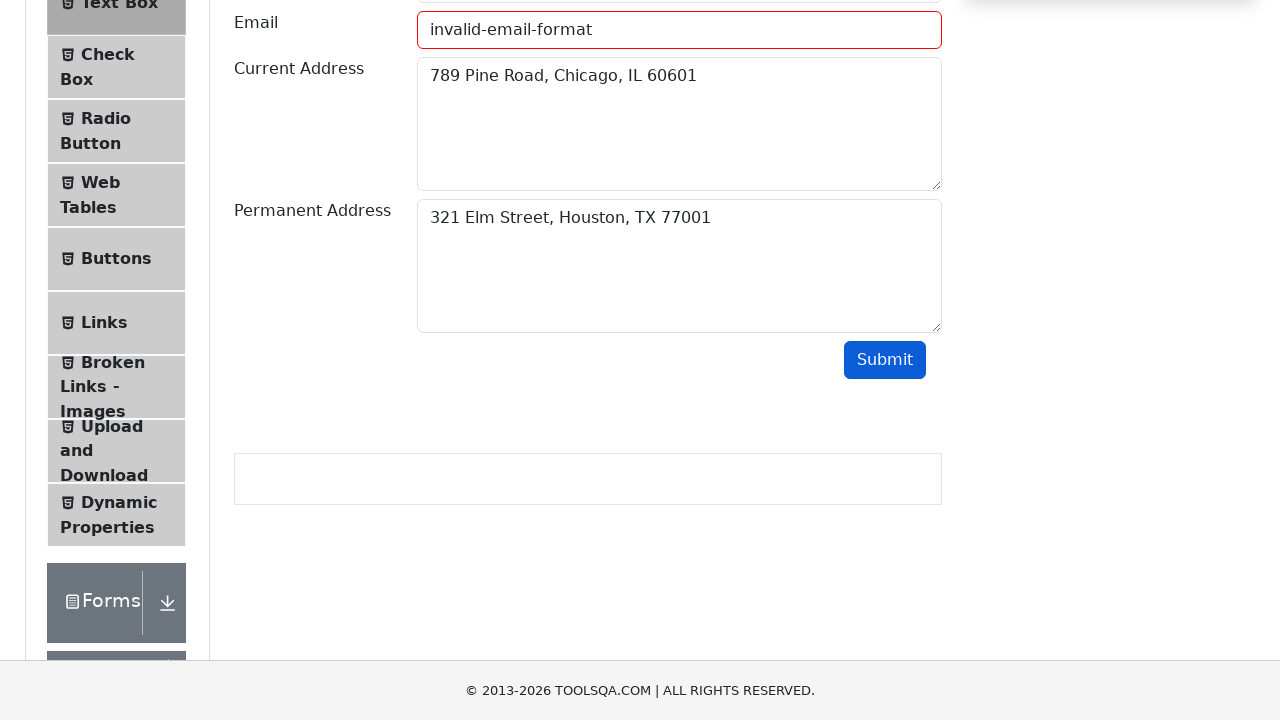